Tests that edits are saved when the input field loses focus (blur event)

Starting URL: https://demo.playwright.dev/todomvc

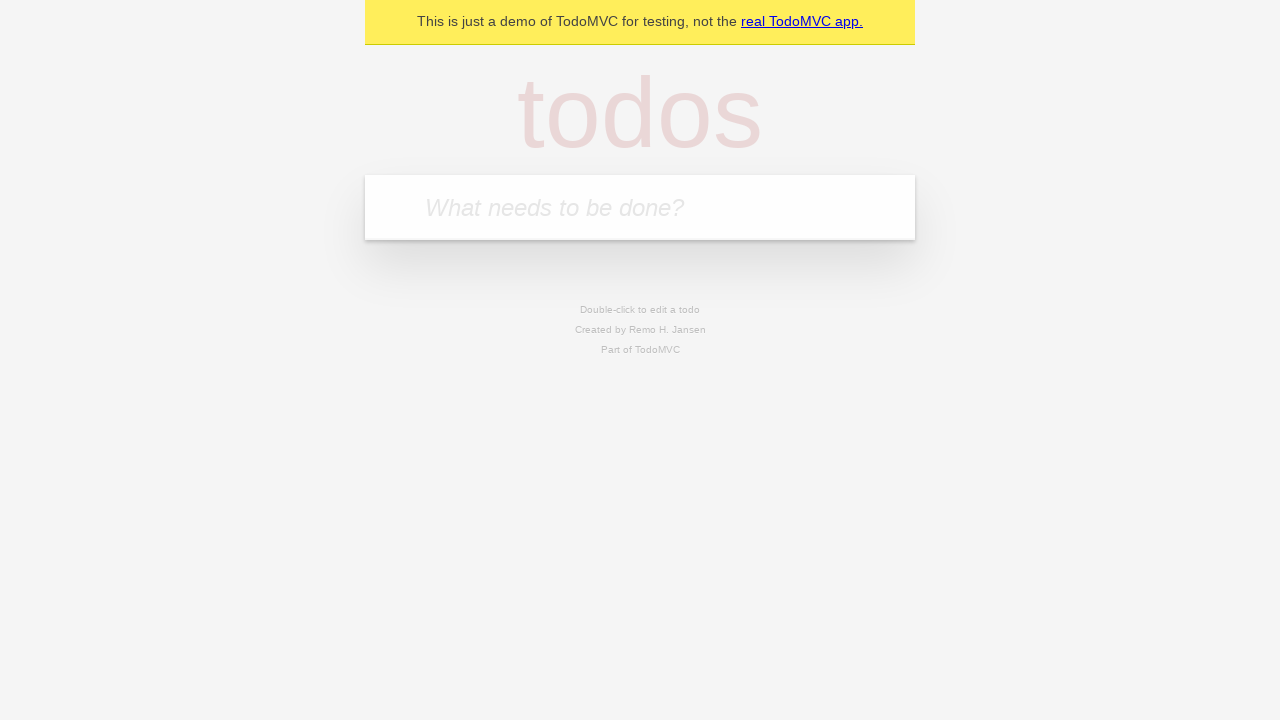

Filled todo input with 'buy some cheese' on internal:attr=[placeholder="What needs to be done?"i]
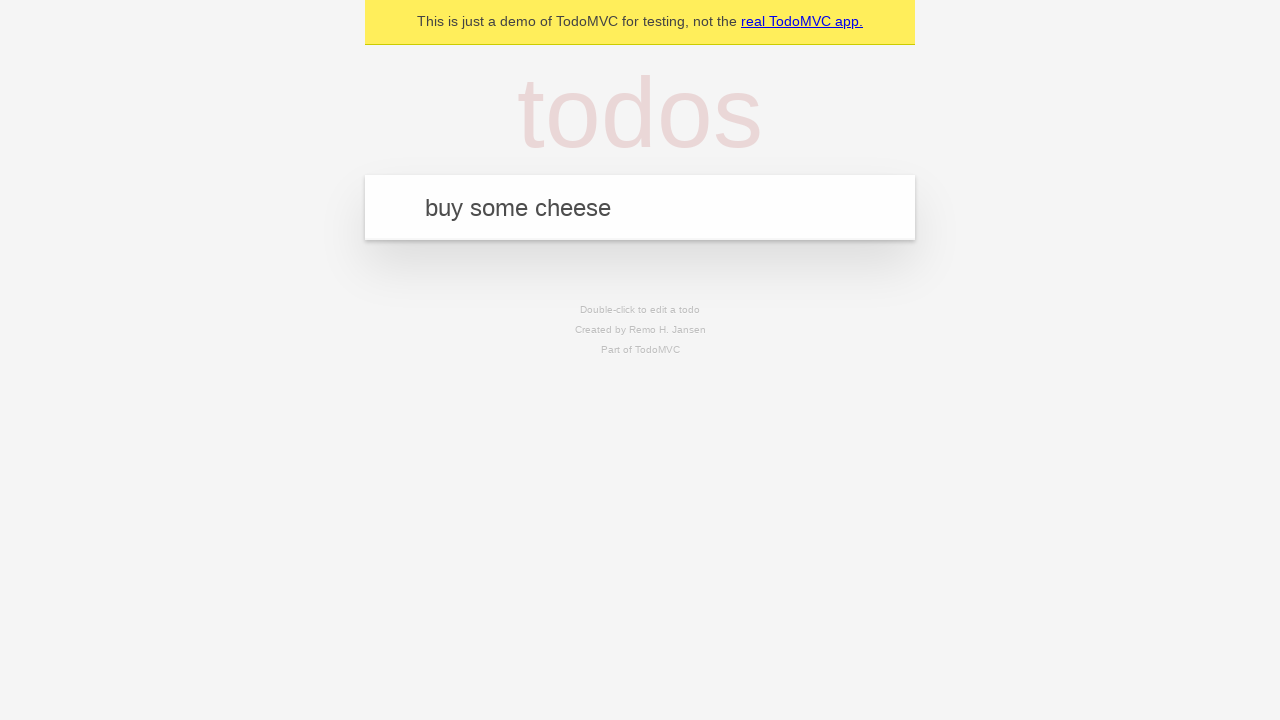

Pressed Enter to create first todo on internal:attr=[placeholder="What needs to be done?"i]
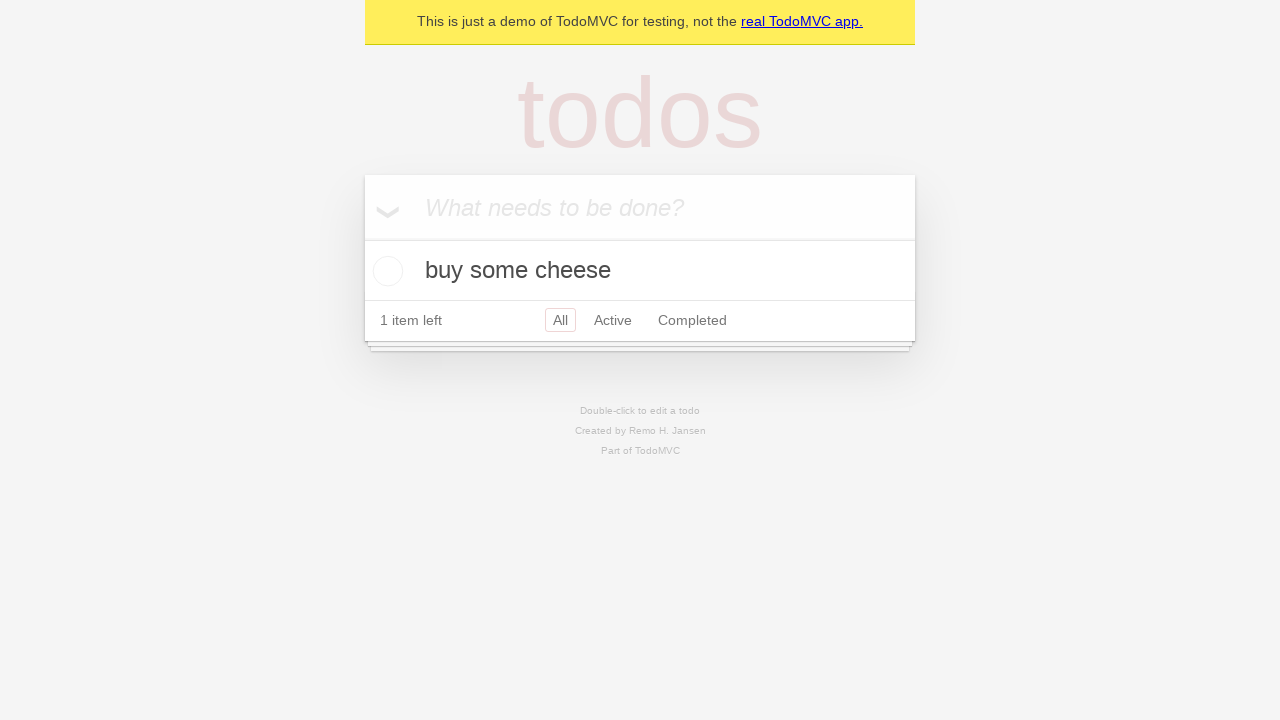

Filled todo input with 'feed the cat' on internal:attr=[placeholder="What needs to be done?"i]
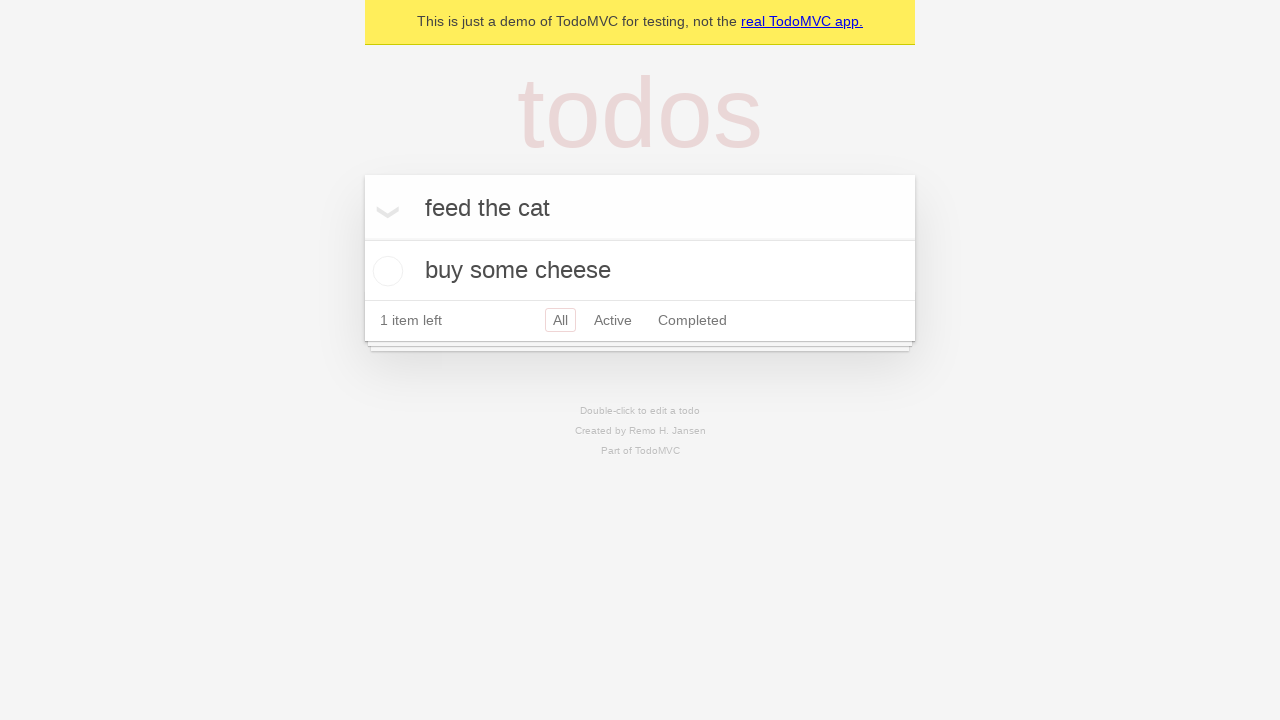

Pressed Enter to create second todo on internal:attr=[placeholder="What needs to be done?"i]
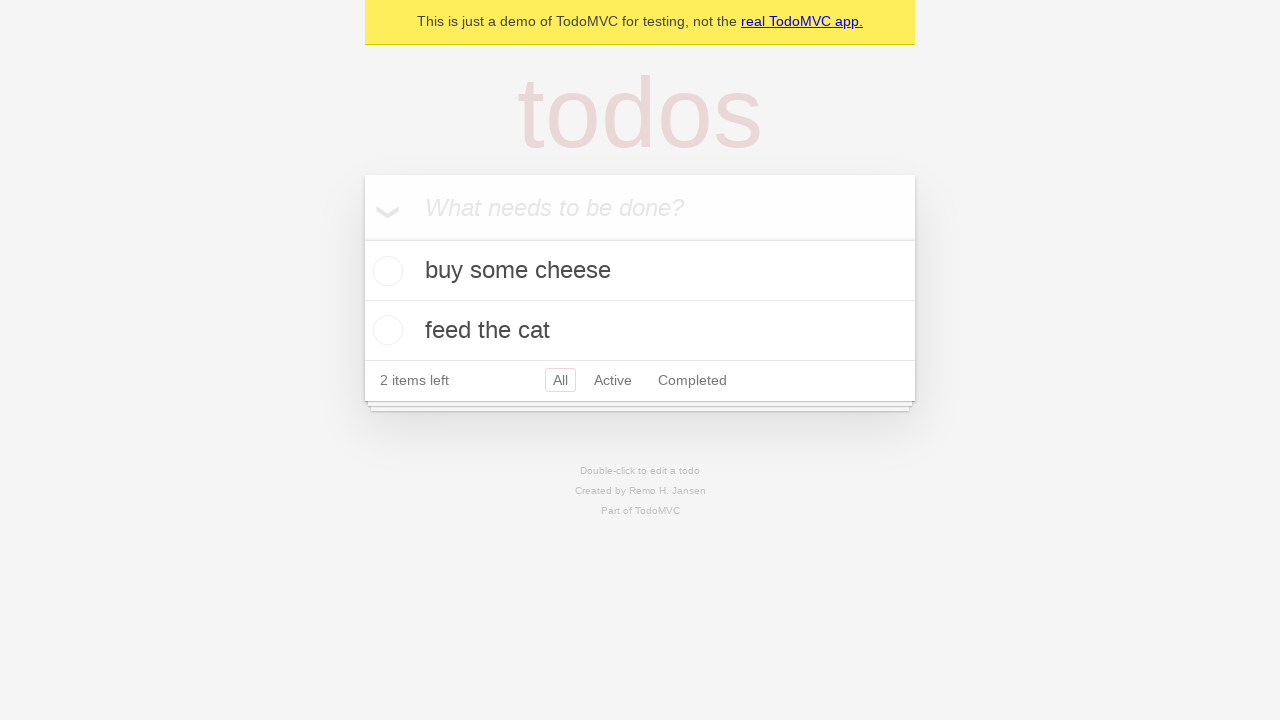

Filled todo input with 'book a doctors appointment' on internal:attr=[placeholder="What needs to be done?"i]
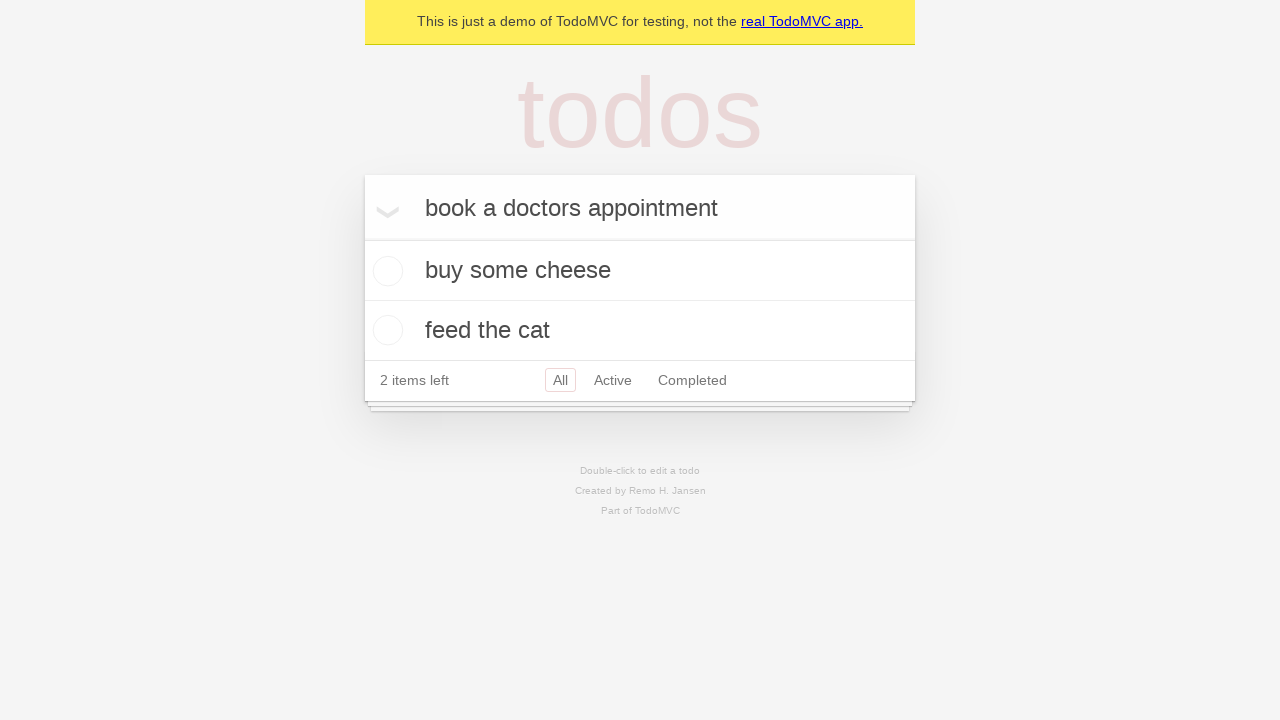

Pressed Enter to create third todo on internal:attr=[placeholder="What needs to be done?"i]
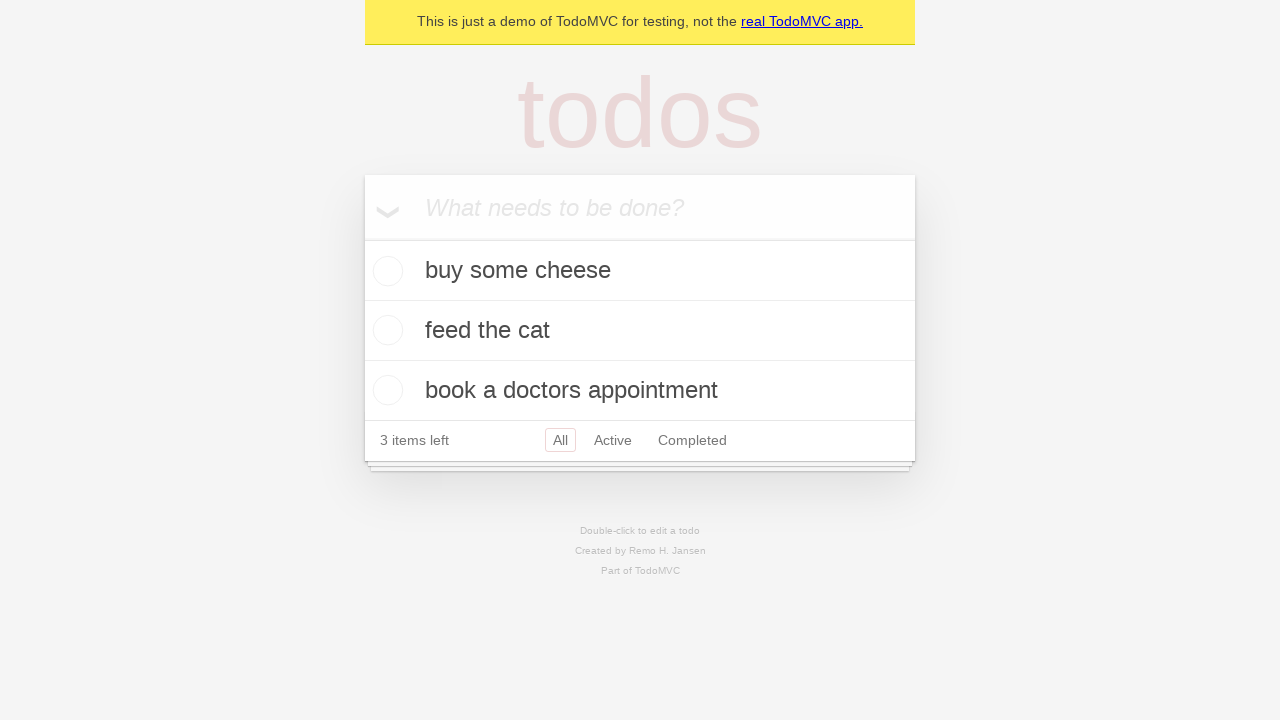

Waited for third todo to be visible
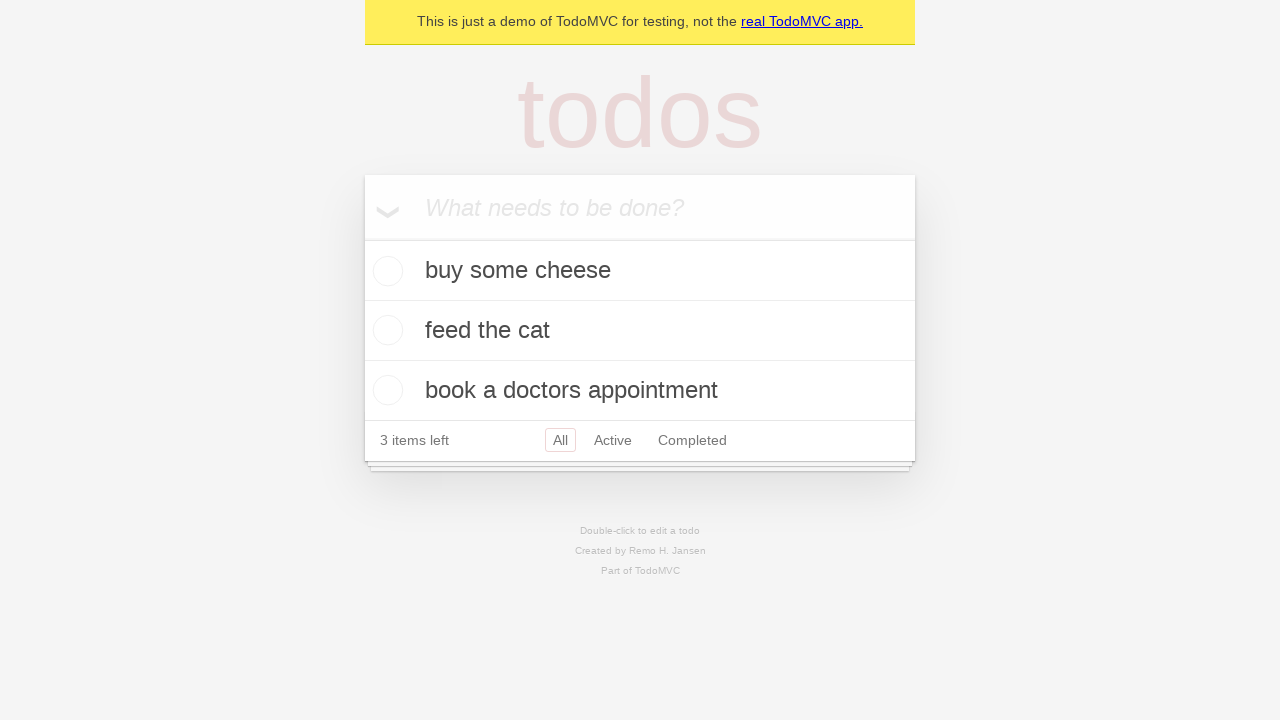

Double-clicked second todo item to enter edit mode at (640, 331) on internal:testid=[data-testid="todo-item"s] >> nth=1
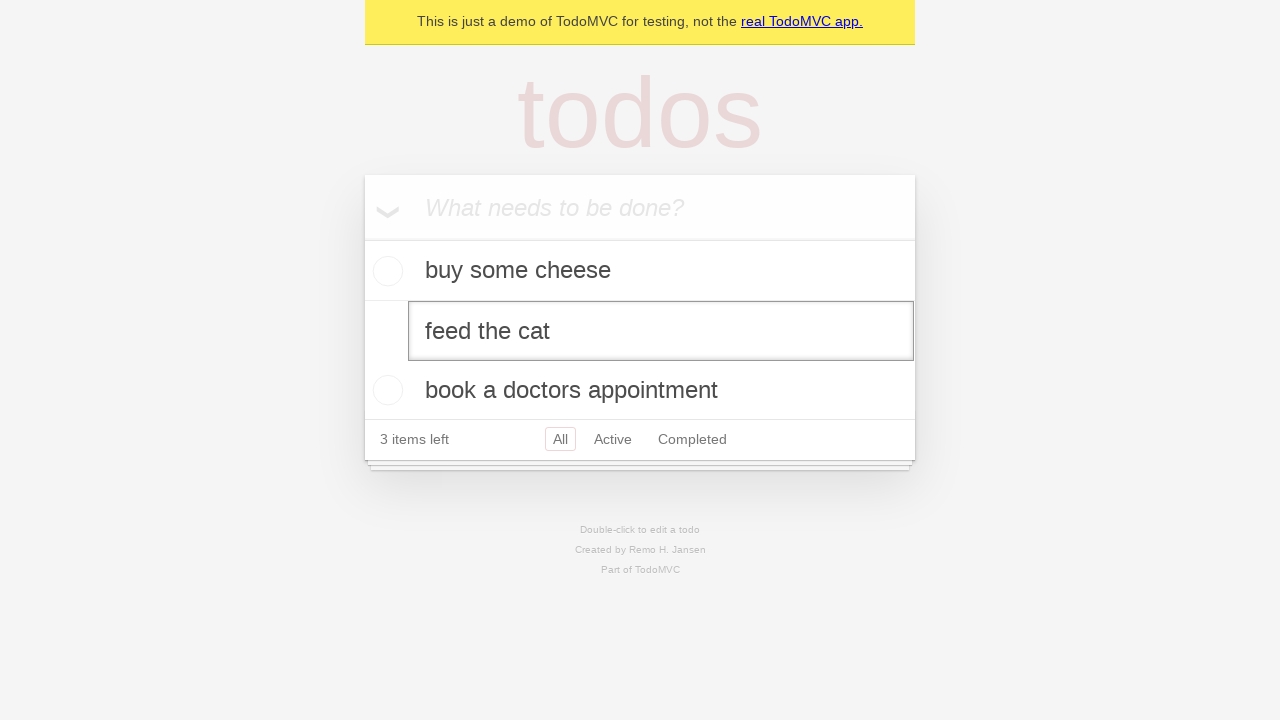

Filled edit field with 'buy some sausages' on internal:testid=[data-testid="todo-item"s] >> nth=1 >> .edit
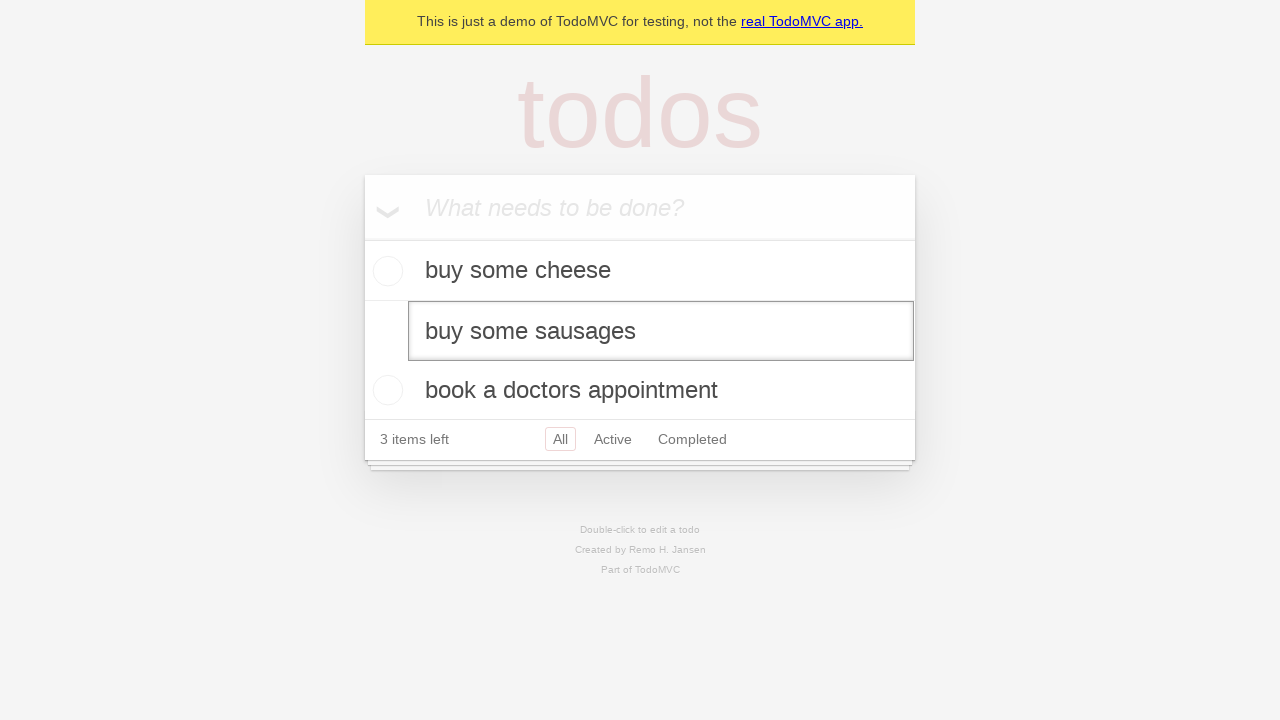

Dispatched blur event to save edits on second todo
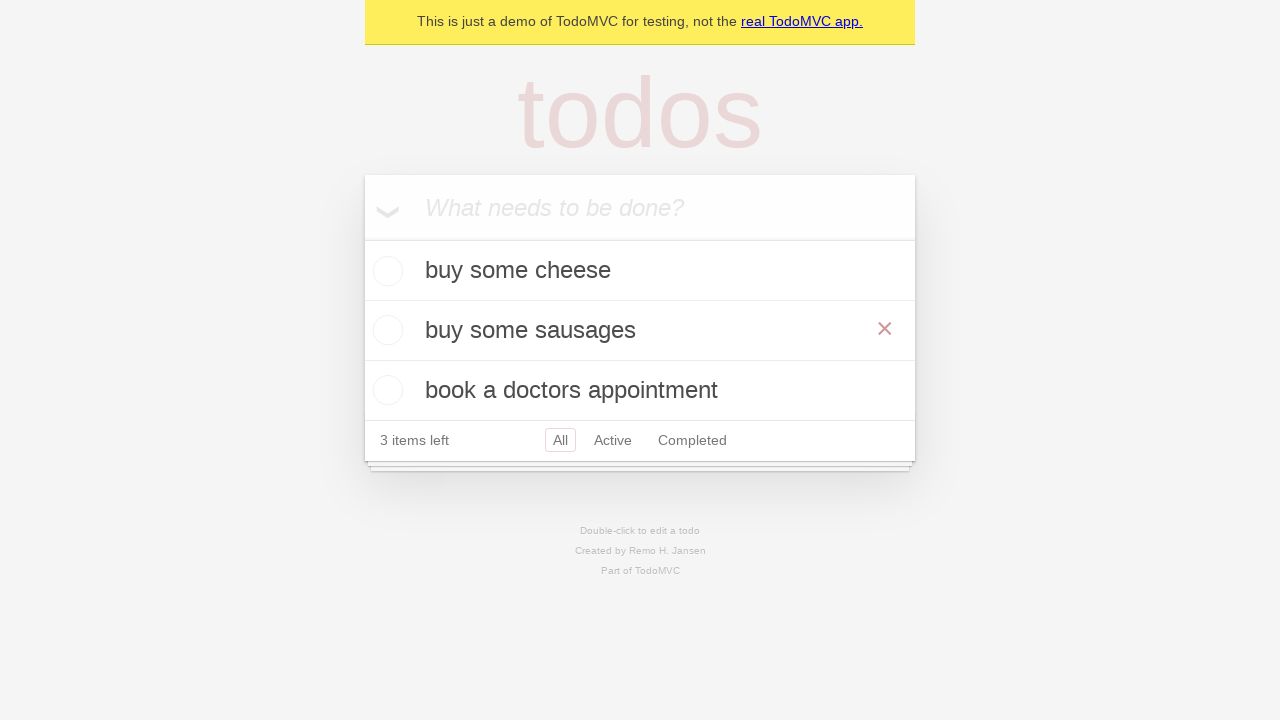

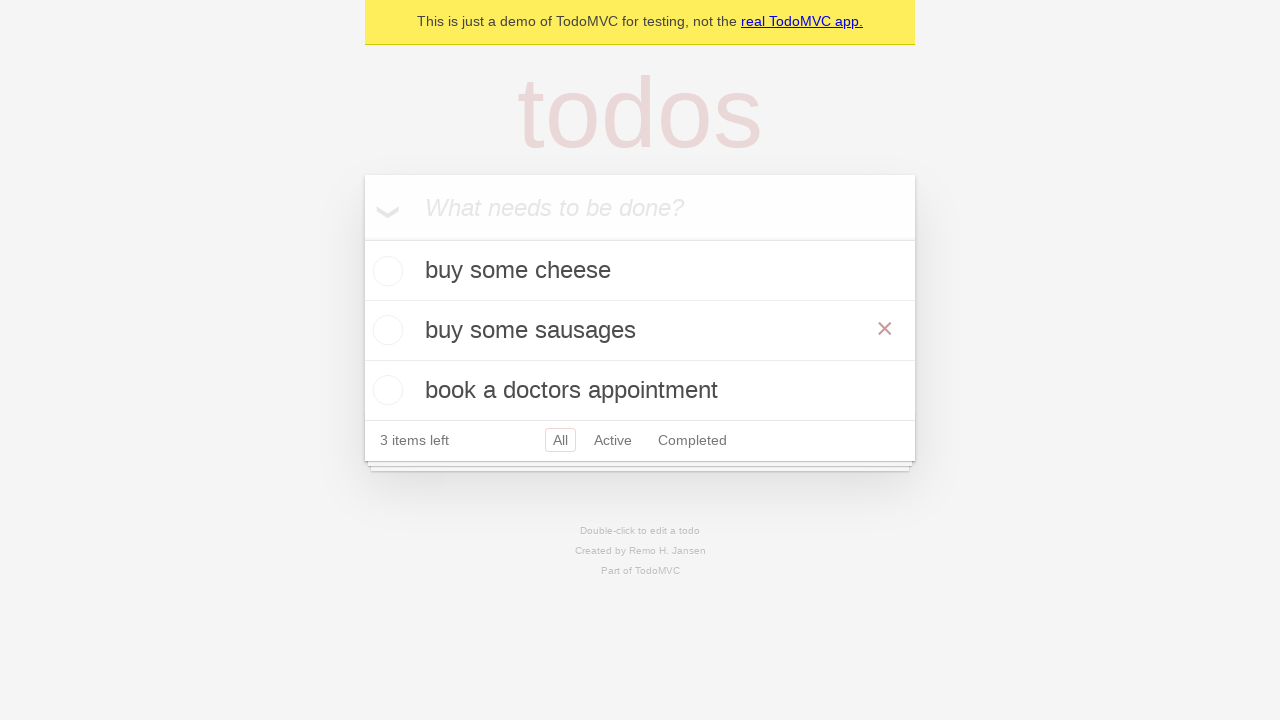